Tests selecting an option from dropdown by its value attribute and verifies the selection was successful

Starting URL: https://the-internet.herokuapp.com/dropdown

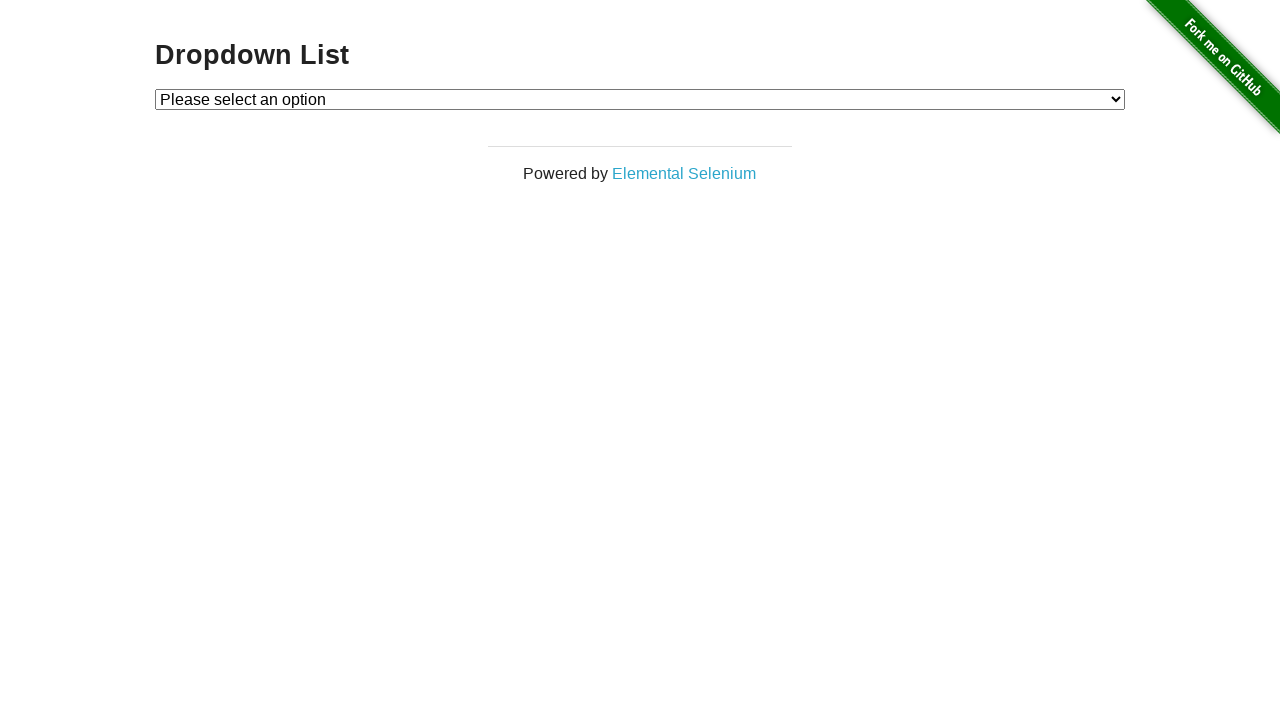

Selected option with value '2' from dropdown on #dropdown
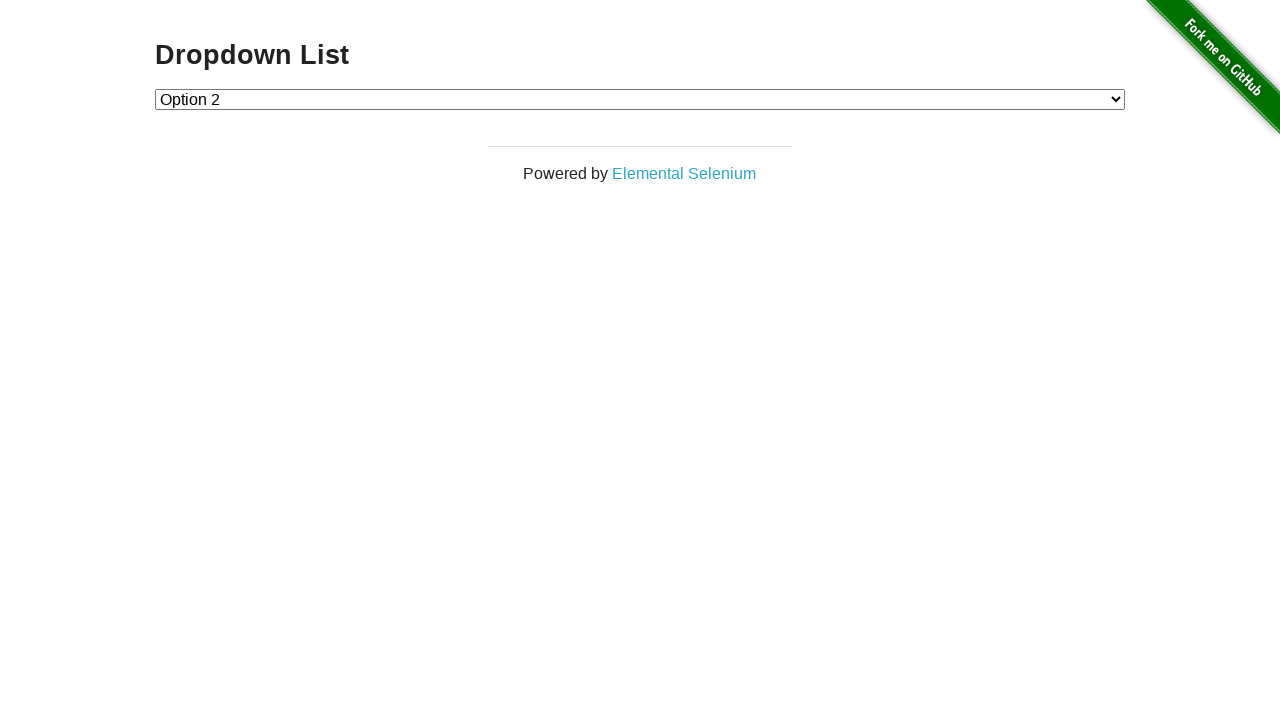

Retrieved text content of selected dropdown option
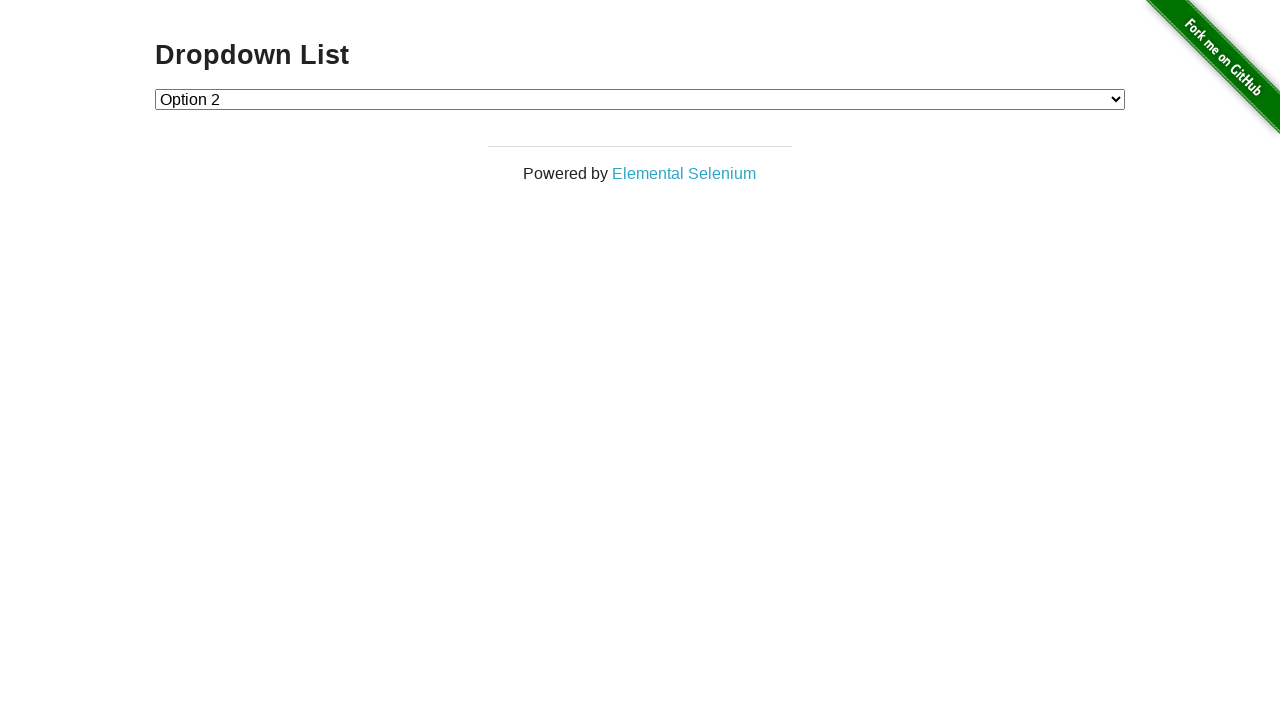

Verified that 'Option 2' is in the selected option text
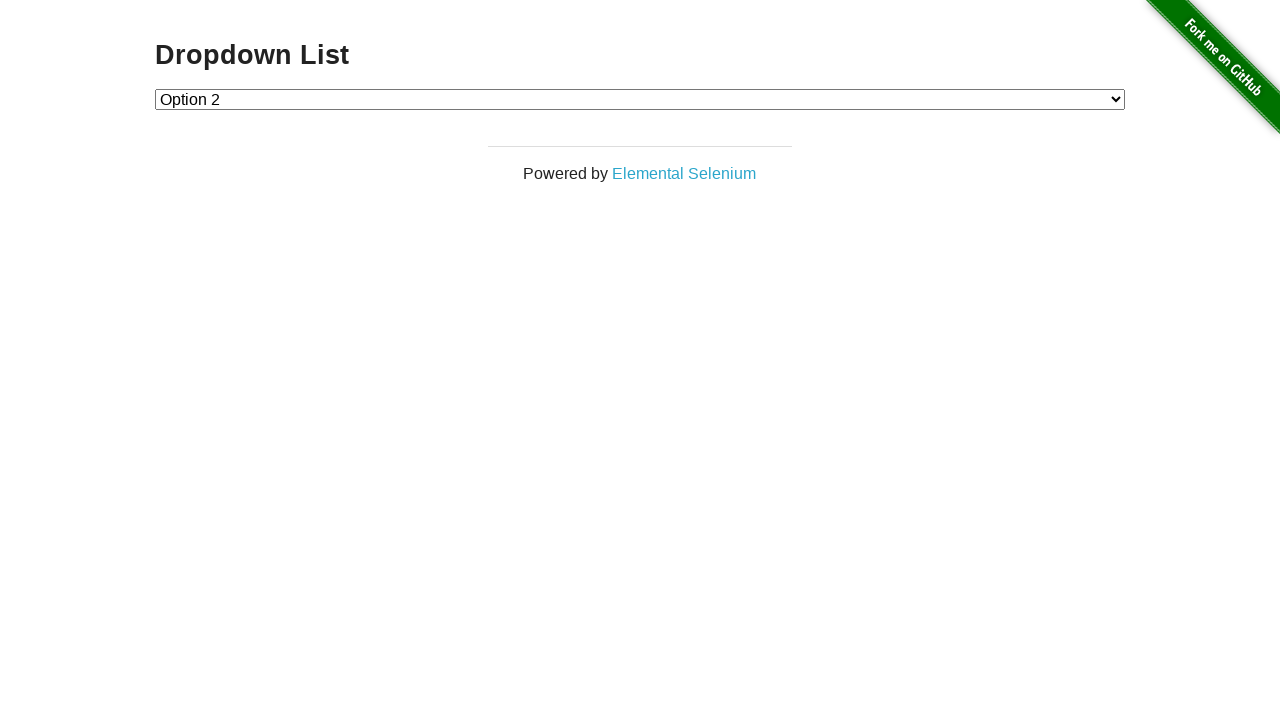

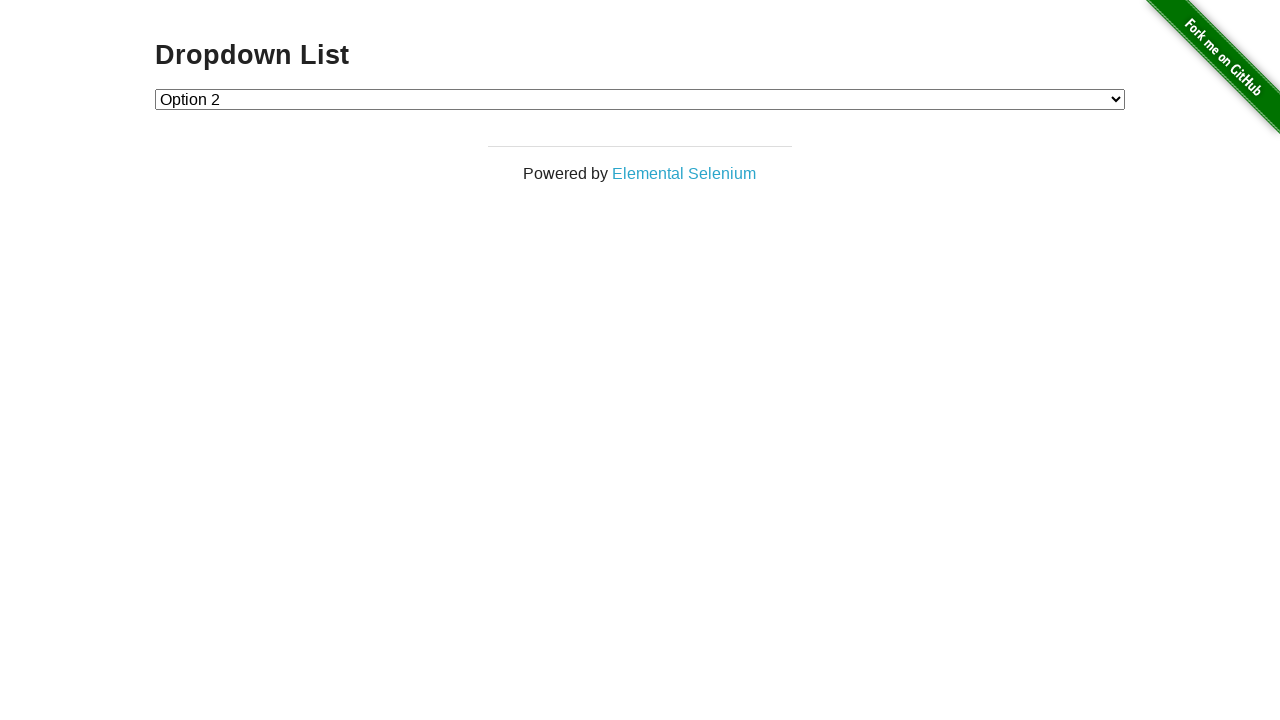